Tests unmarking items as complete by unchecking the checkbox

Starting URL: https://demo.playwright.dev/todomvc

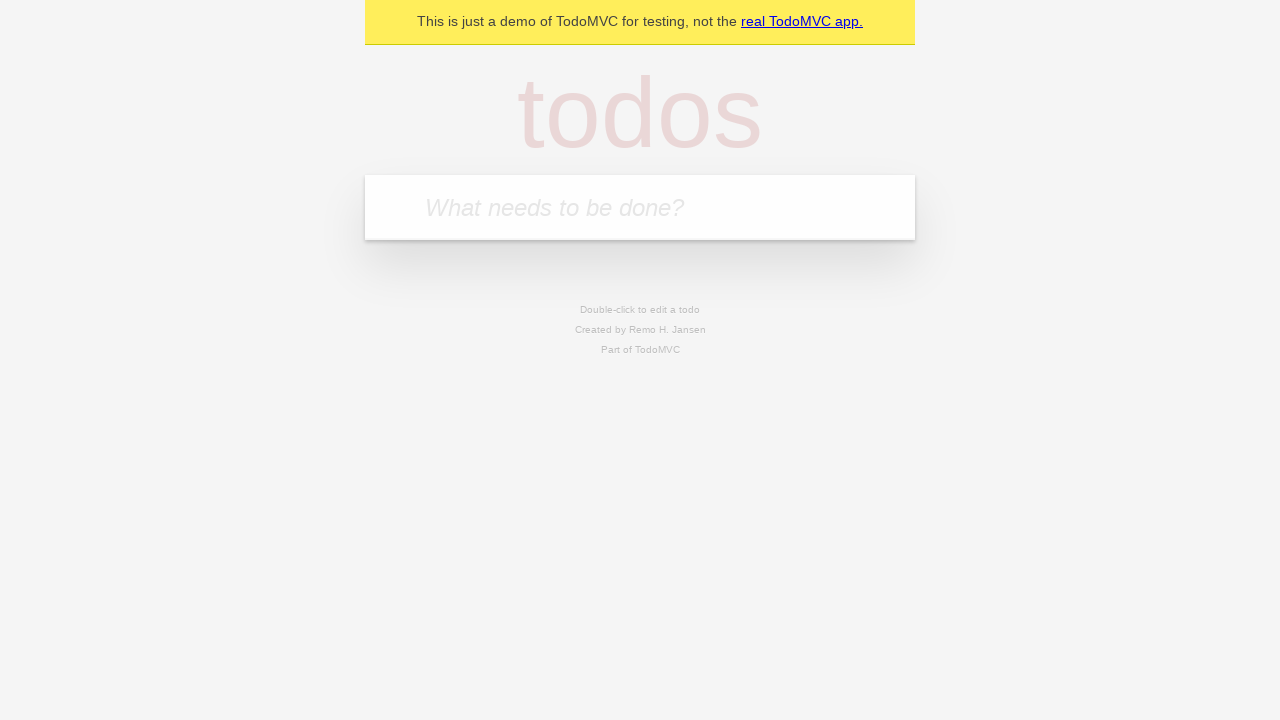

Filled input field with 'buy some cheese' on internal:attr=[placeholder="What needs to be done?"i]
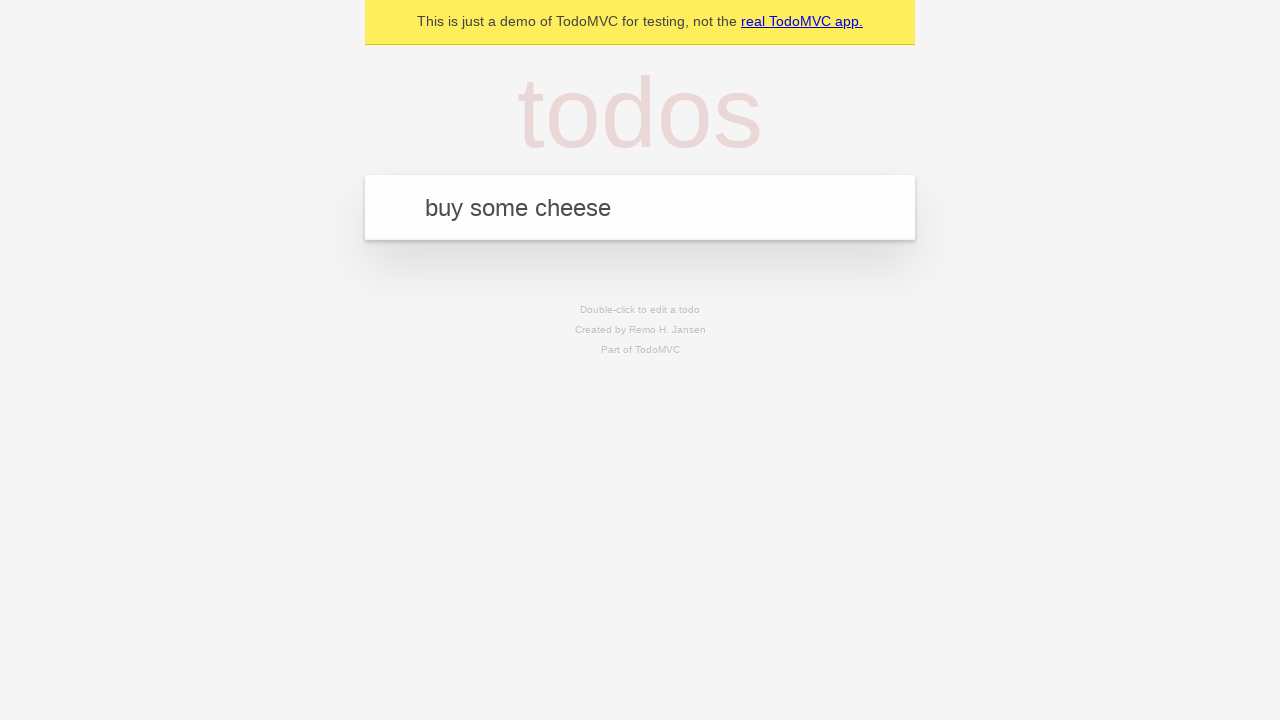

Pressed Enter to create first todo item on internal:attr=[placeholder="What needs to be done?"i]
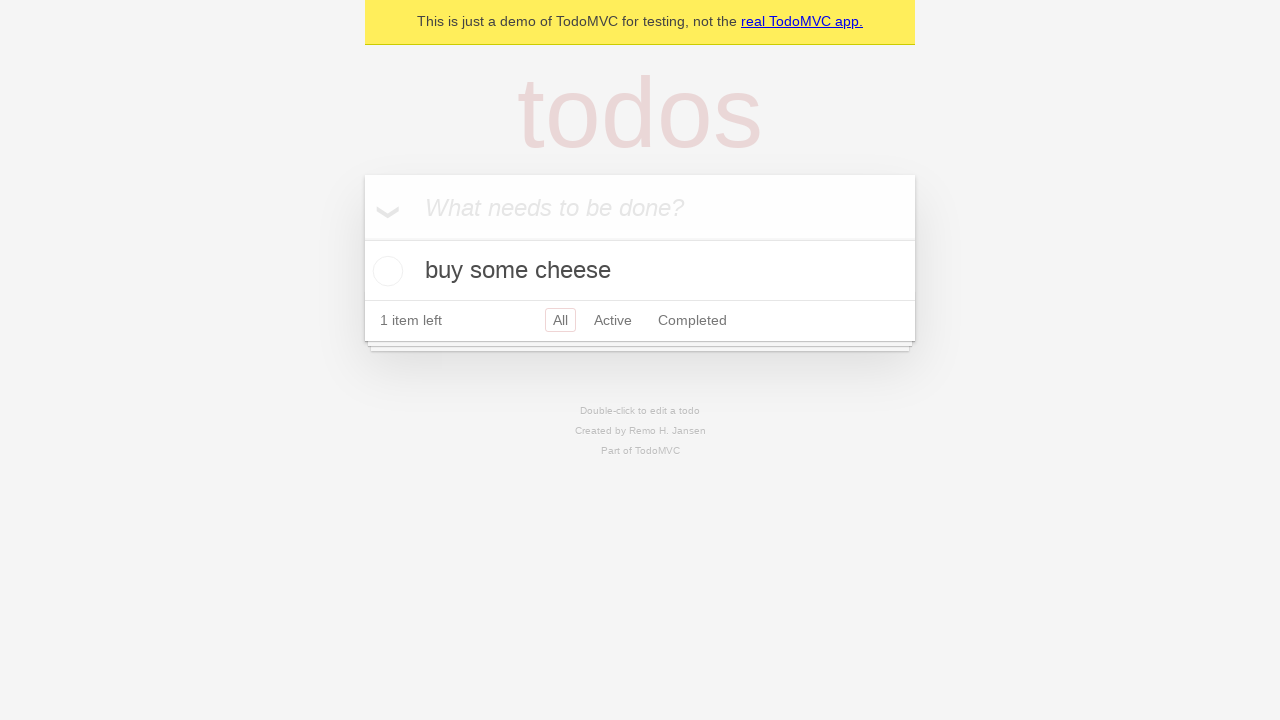

Filled input field with 'feed the cat' on internal:attr=[placeholder="What needs to be done?"i]
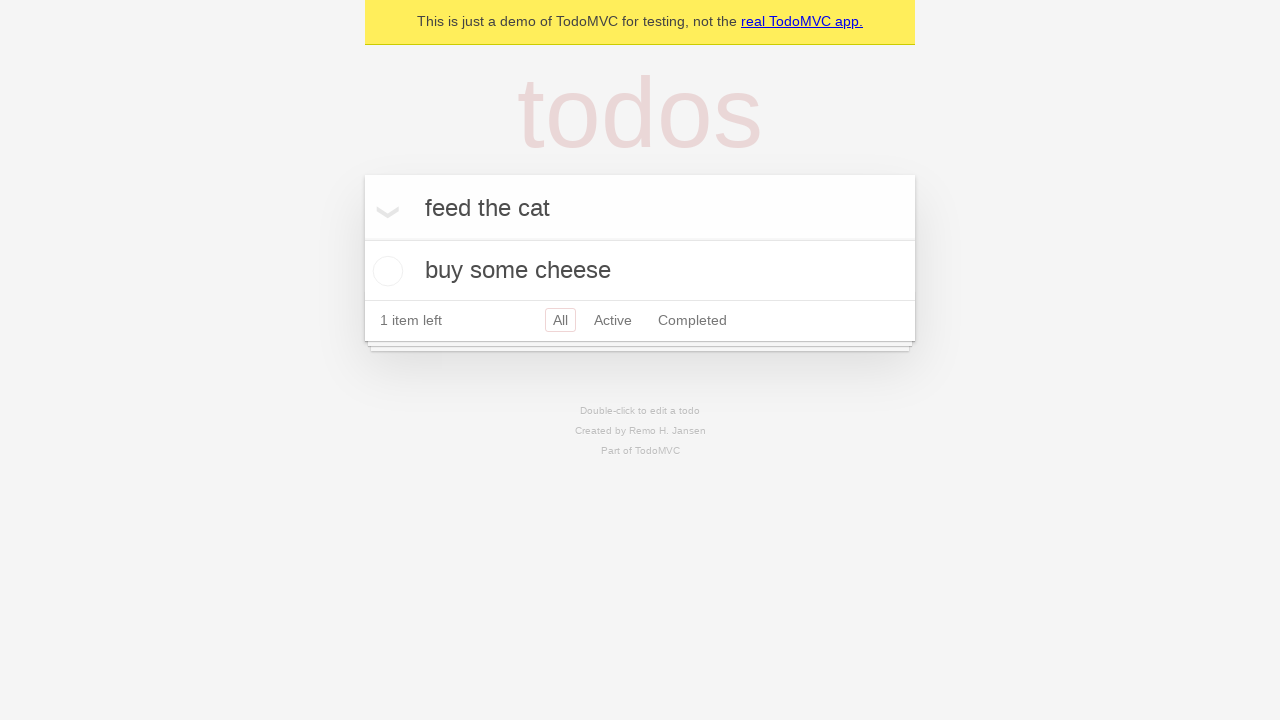

Pressed Enter to create second todo item on internal:attr=[placeholder="What needs to be done?"i]
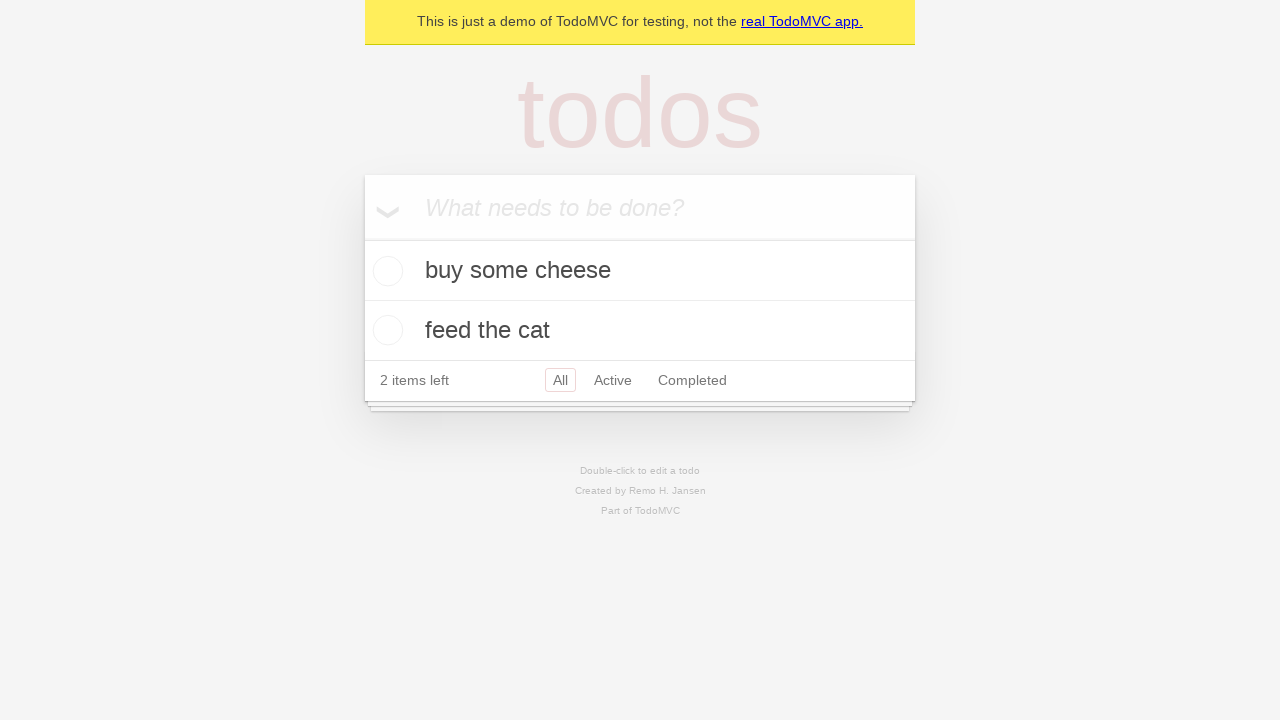

Waited for second todo item to appear
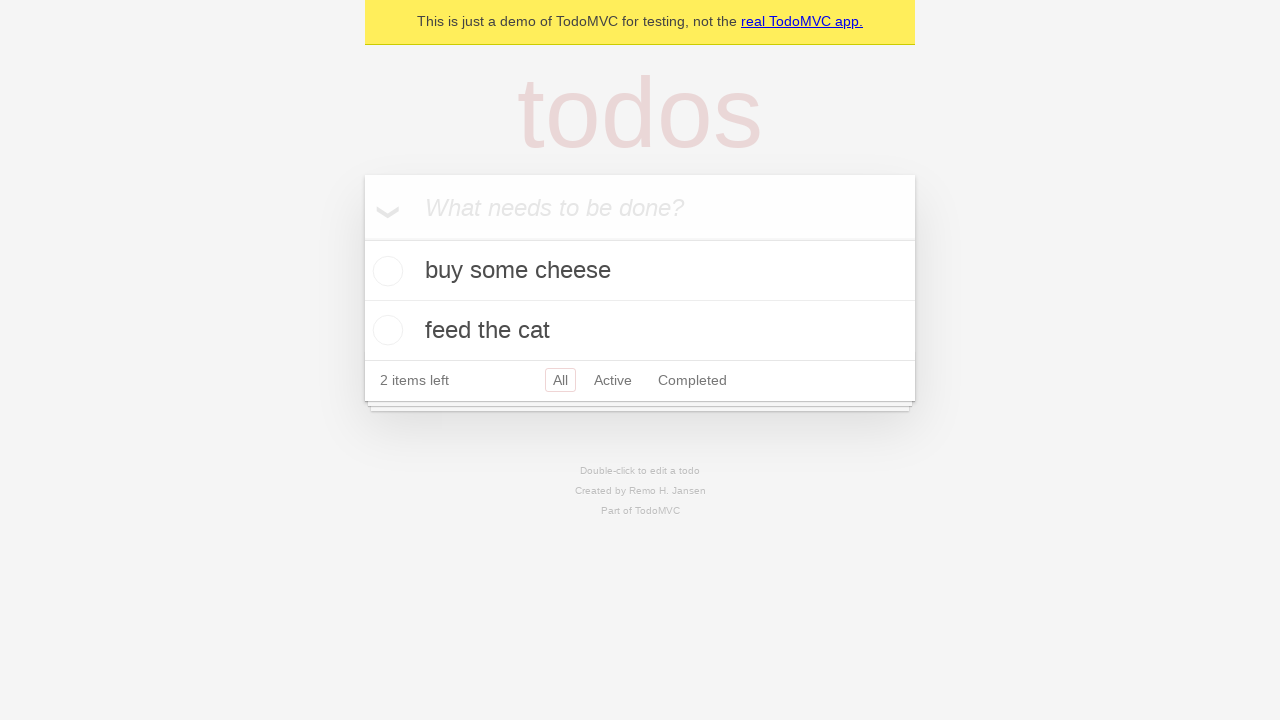

Checked checkbox for first todo item to mark as complete at (385, 271) on internal:testid=[data-testid="todo-item"s] >> nth=0 >> internal:role=checkbox
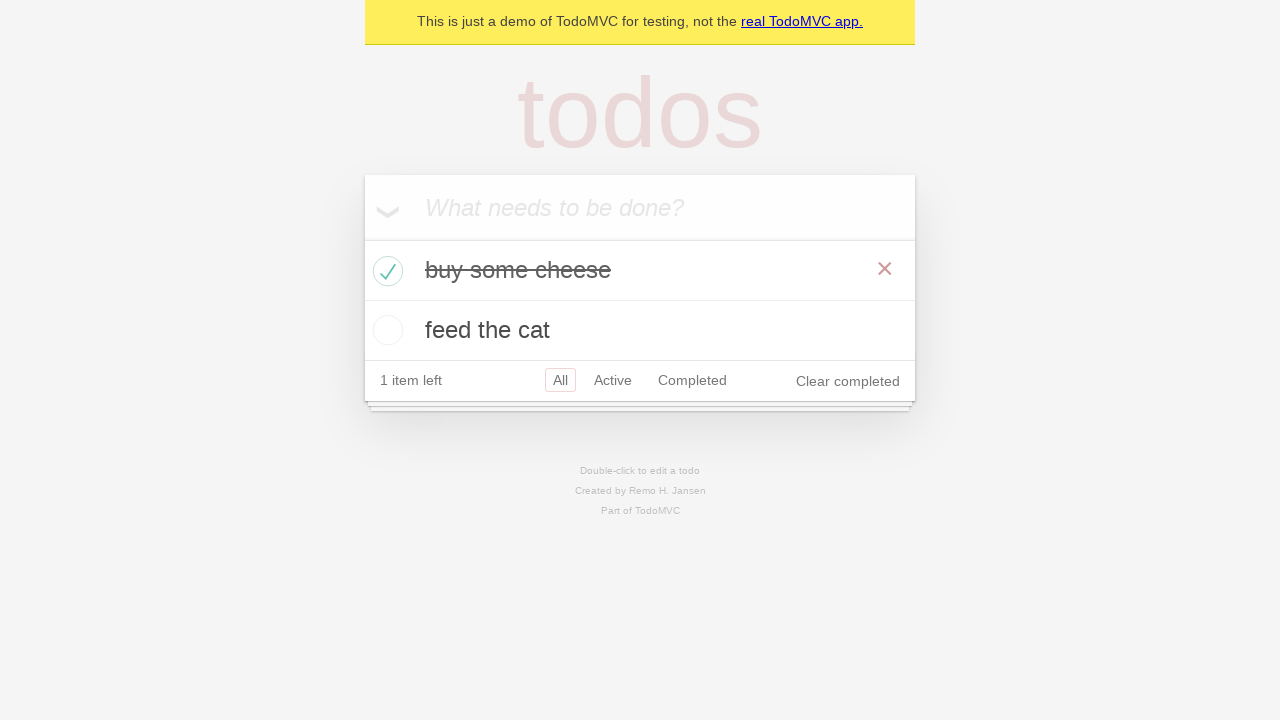

Unchecked checkbox for first todo item to mark as incomplete at (385, 271) on internal:testid=[data-testid="todo-item"s] >> nth=0 >> internal:role=checkbox
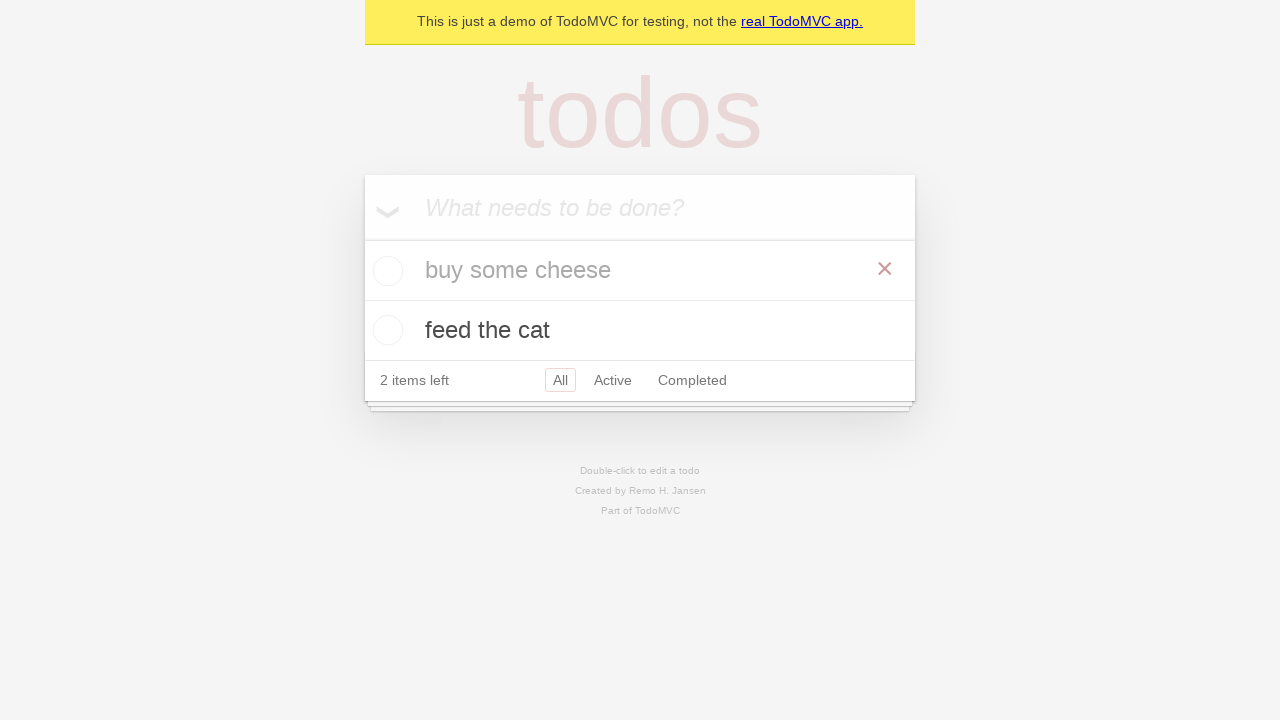

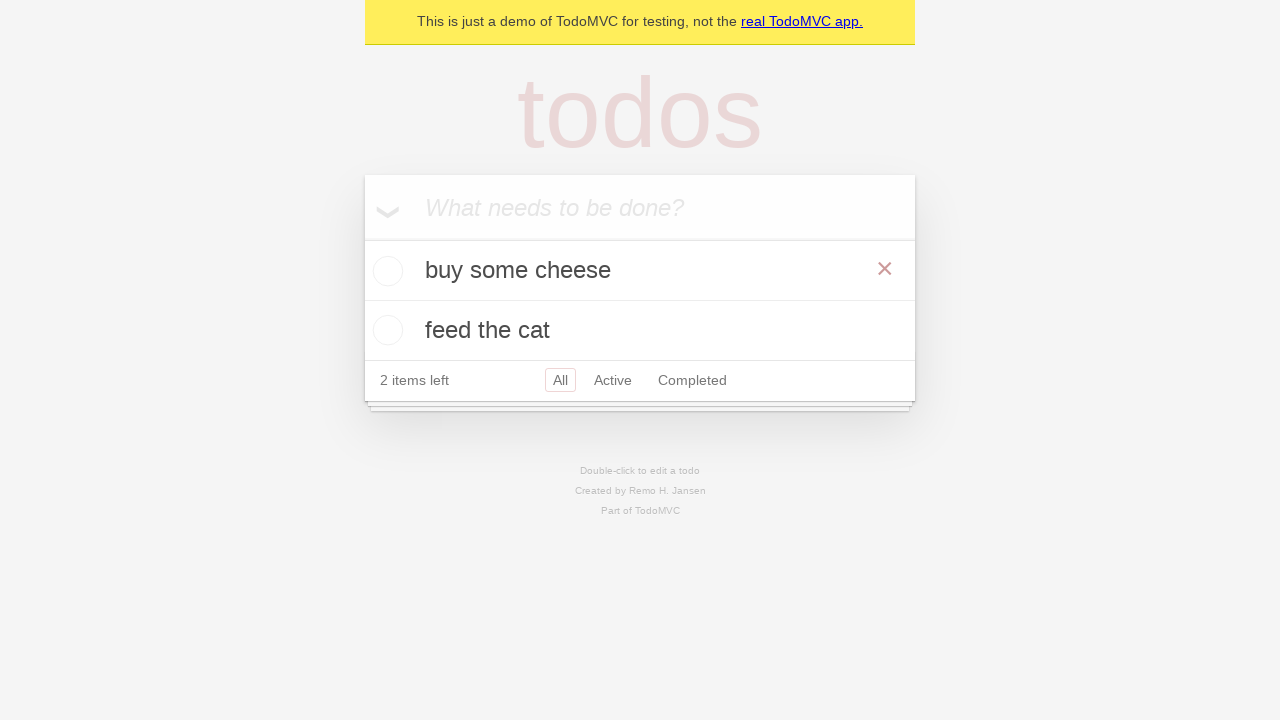